Tests that the counter displays the correct number of todo items as items are added

Starting URL: https://demo.playwright.dev/todomvc

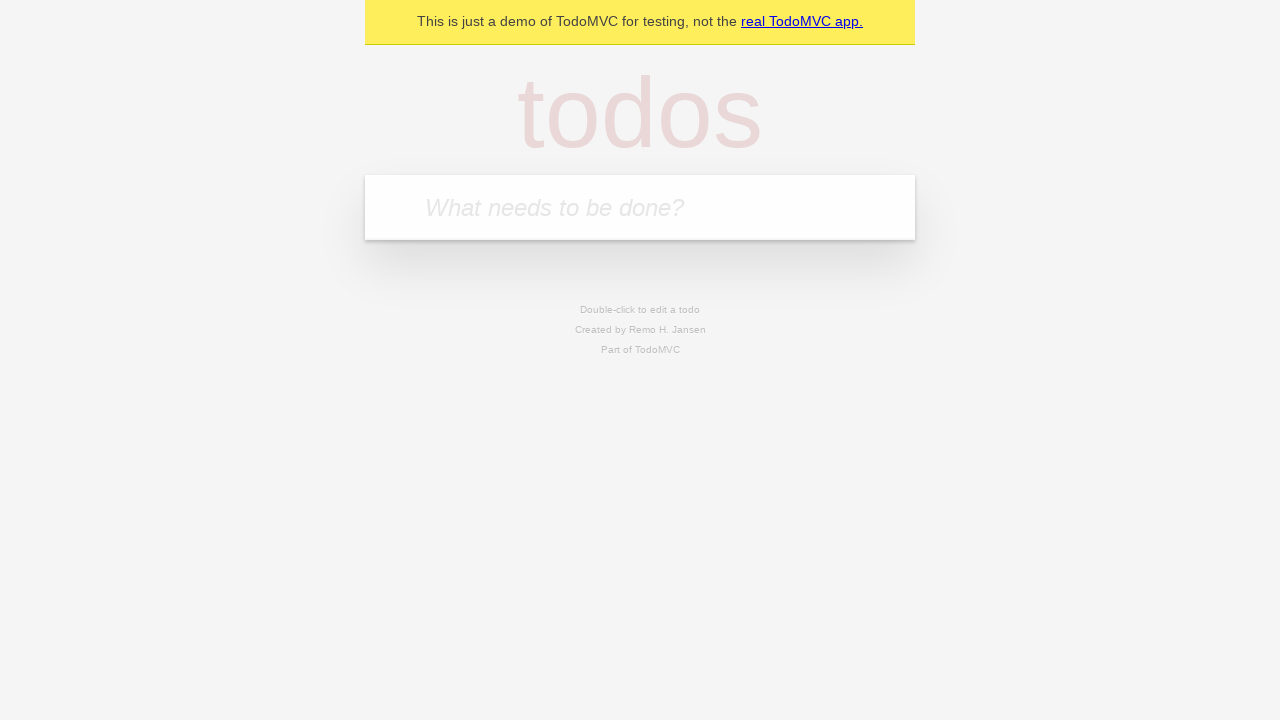

Filled todo input with 'buy some cheese' on internal:attr=[placeholder="What needs to be done?"i]
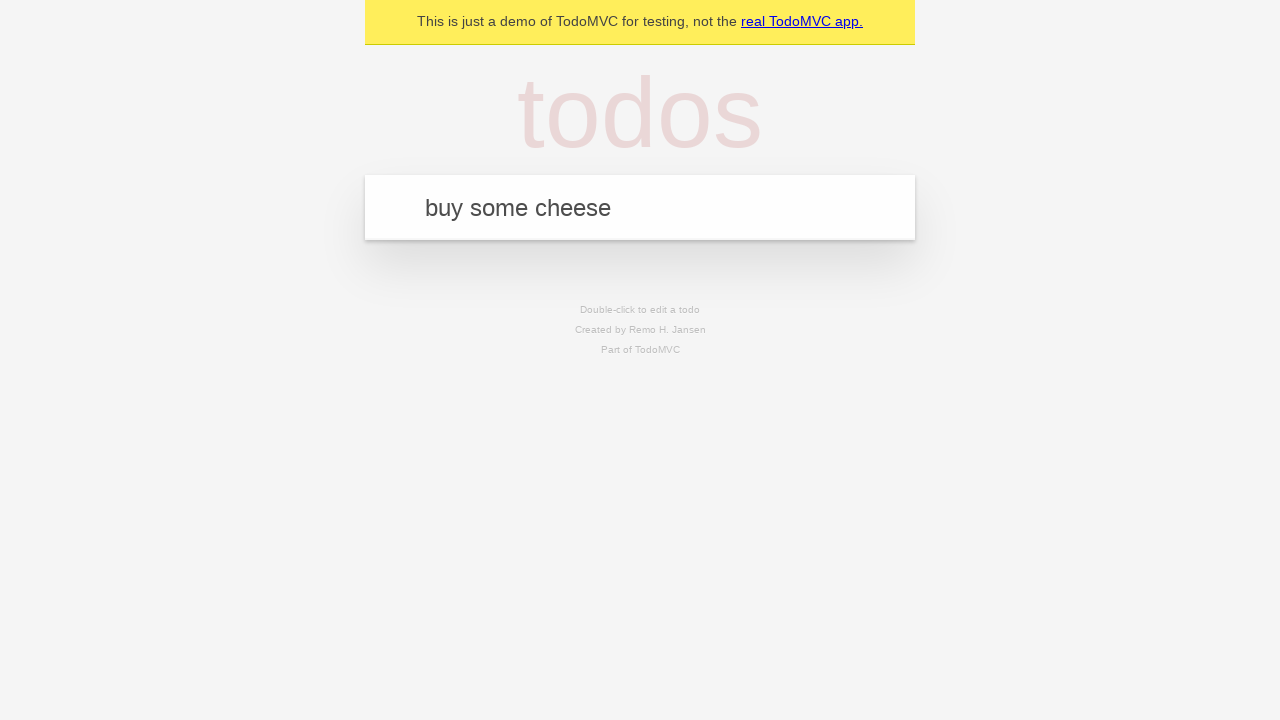

Pressed Enter to add first todo item on internal:attr=[placeholder="What needs to be done?"i]
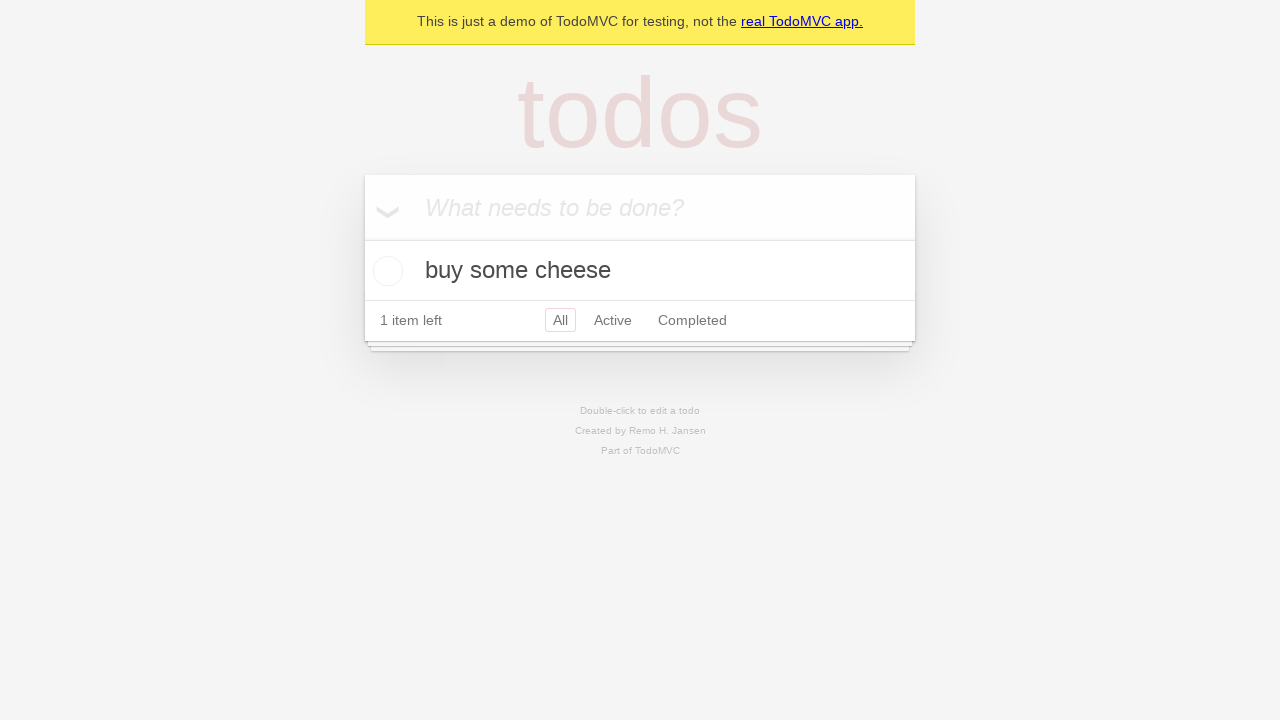

Todo count selector appeared
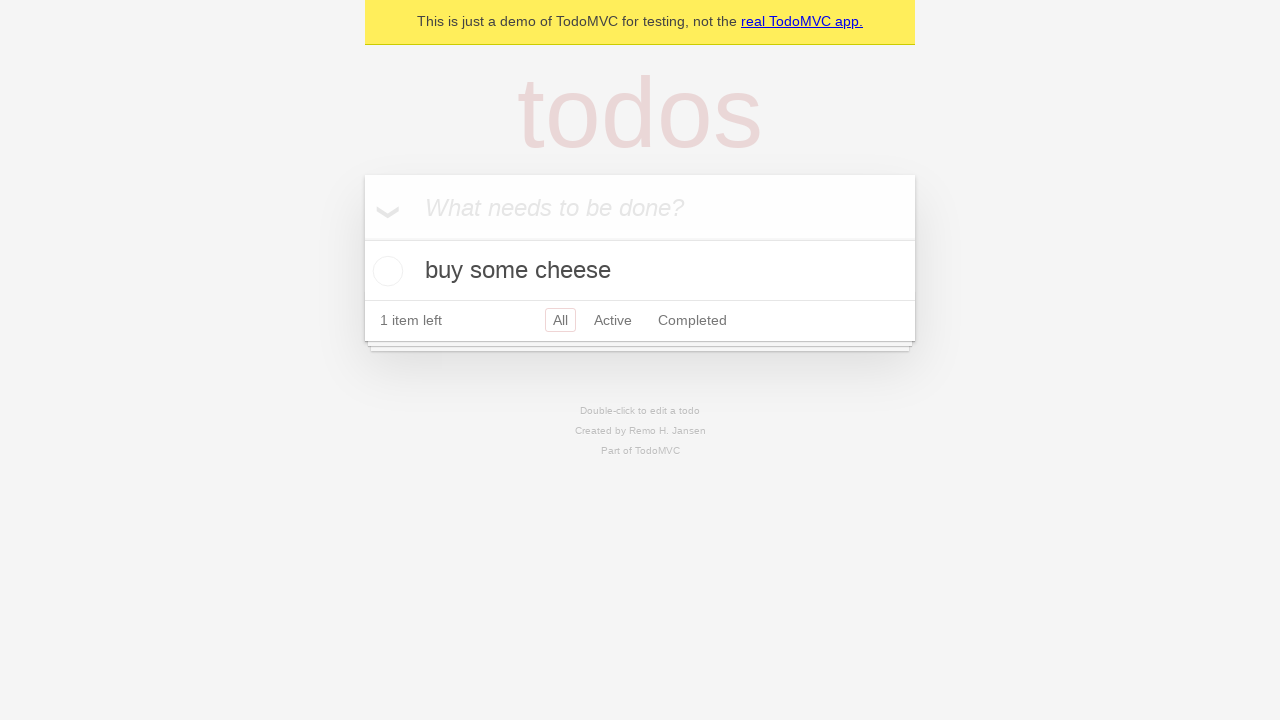

Filled todo input with 'feed the cat' on internal:attr=[placeholder="What needs to be done?"i]
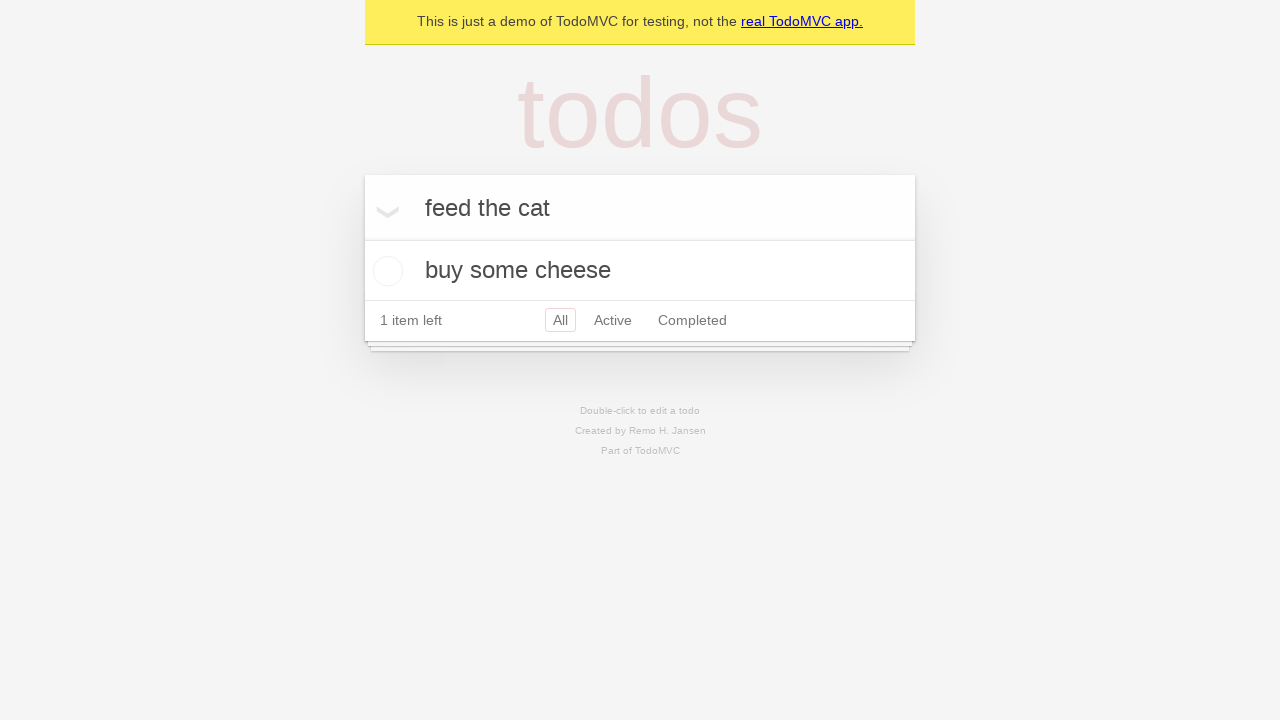

Pressed Enter to add second todo item on internal:attr=[placeholder="What needs to be done?"i]
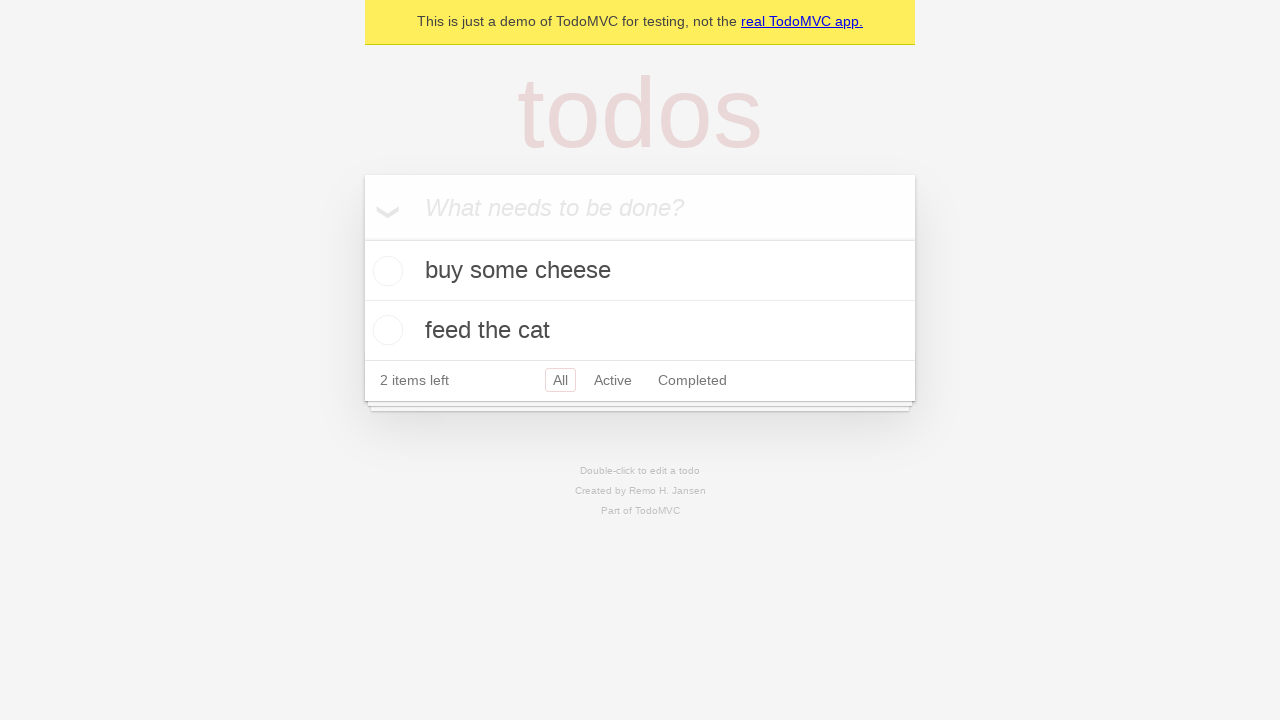

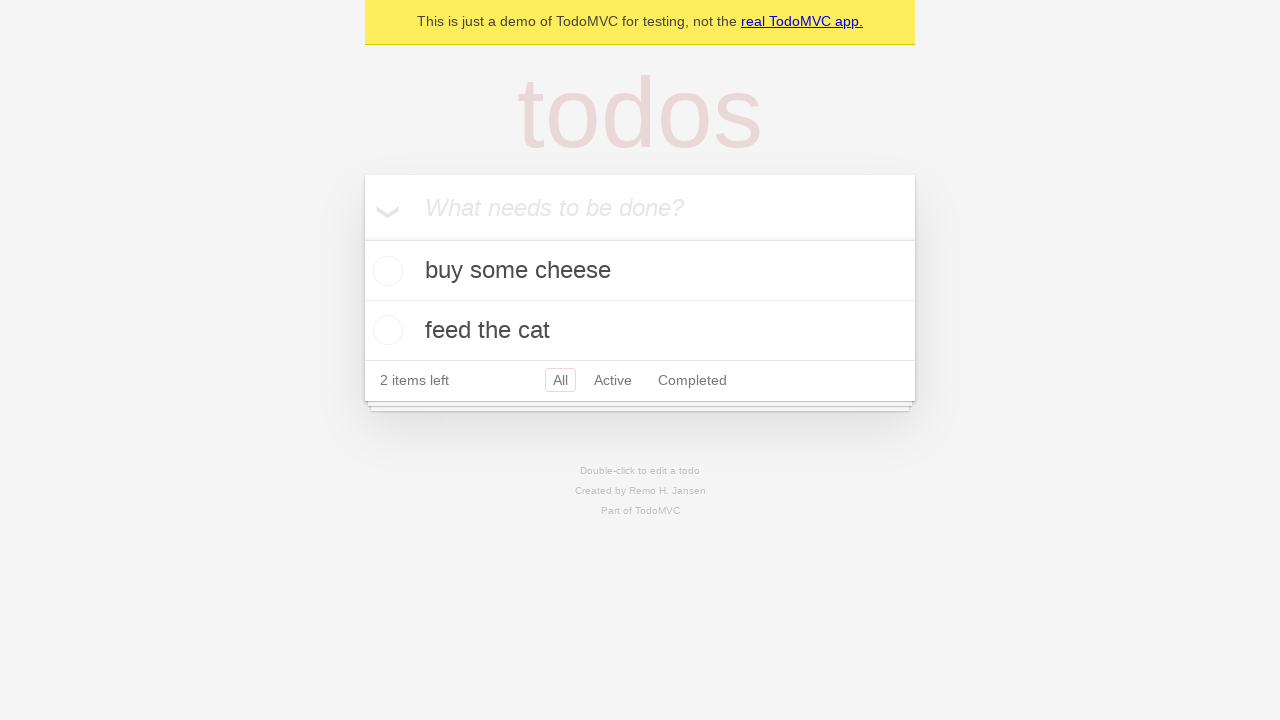